Tests the DemoQA text box form by navigating to Elements section, filling out user information fields (name, email, addresses), and submitting the form

Starting URL: https://demoqa.com/

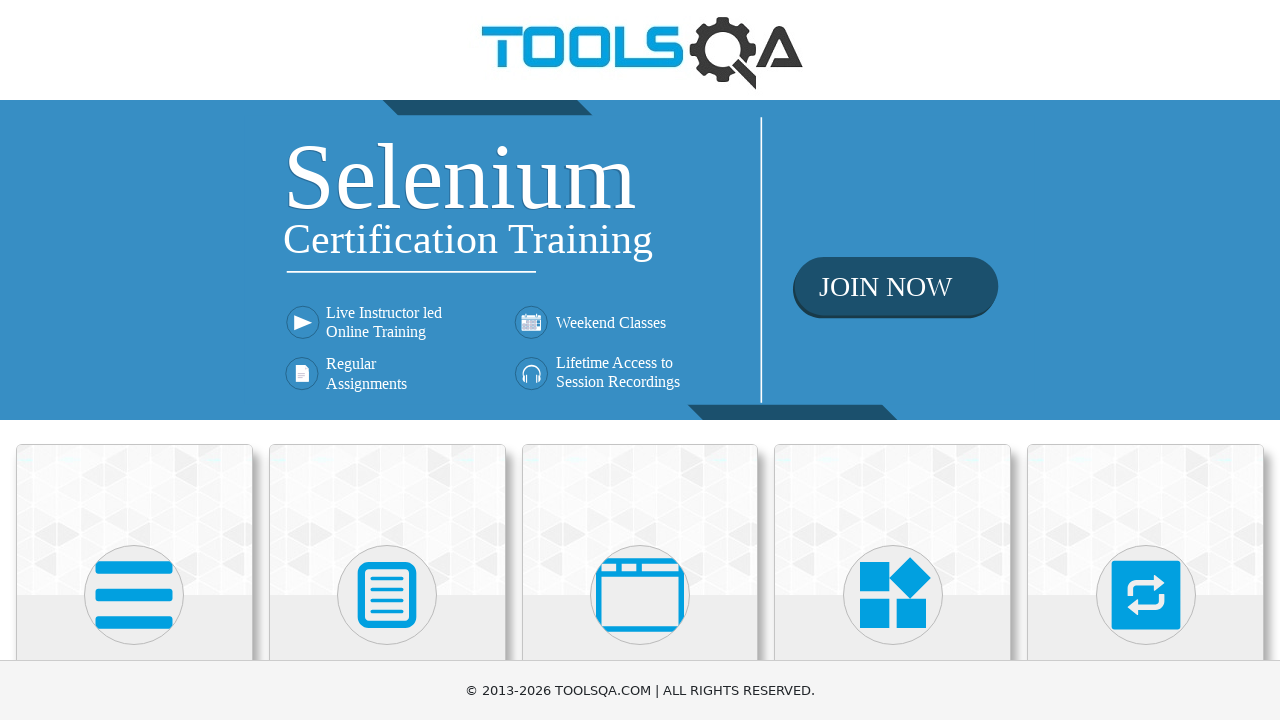

Clicked on Elements card at (134, 360) on xpath=//*[contains(h5,'Elements')]
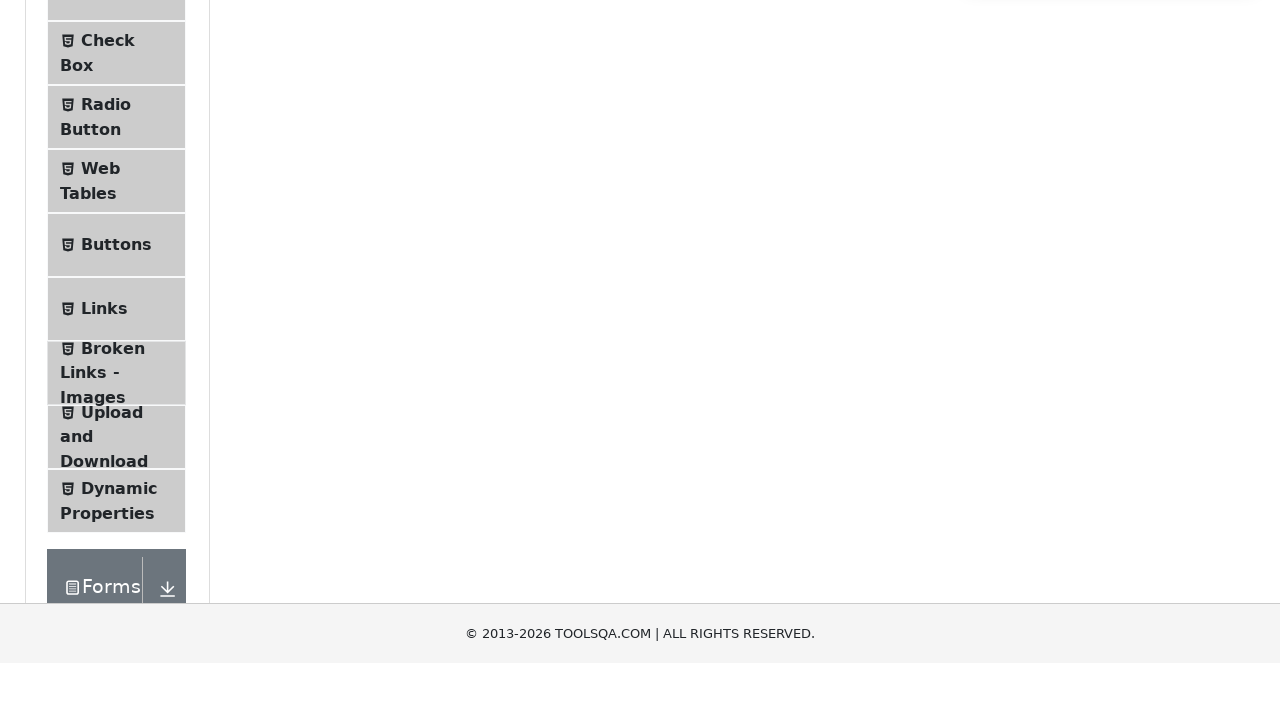

Clicked on Text Box menu item at (116, 261) on xpath=//*[@class = 'btn btn-light '][@id = 'item-0']
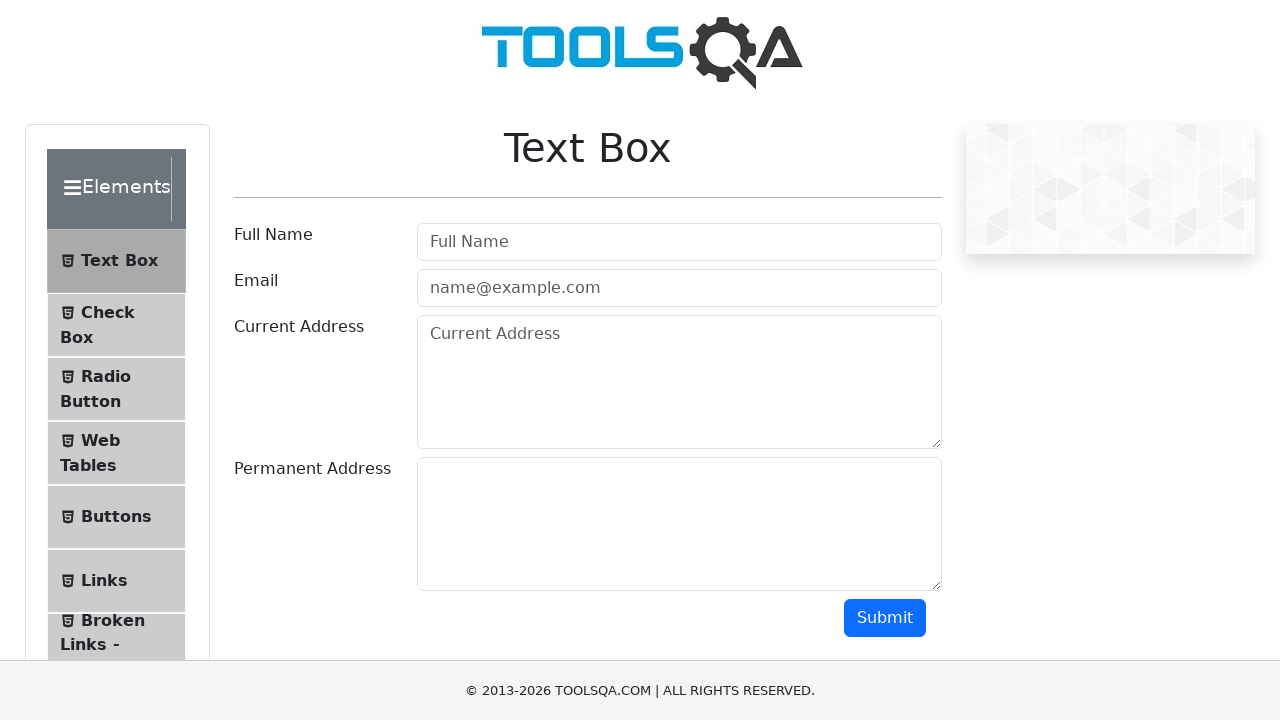

Filled in name field with 'Nadiia' on xpath=//*[@class= 'col-md-9 col-sm-12']/input[@id='userName']
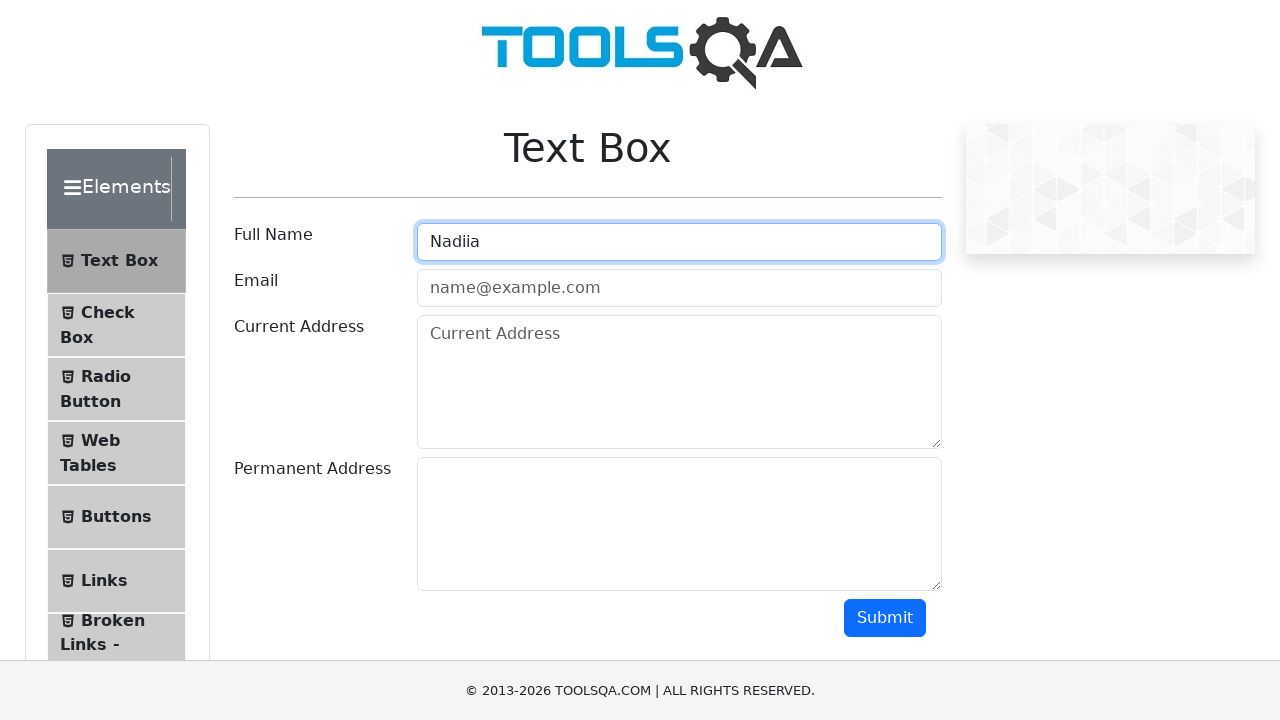

Filled in email field with 'Nadiia@email.com' on xpath=//*[@class = 'col-md-9 col-sm-12']/input[@id = 'userEmail']
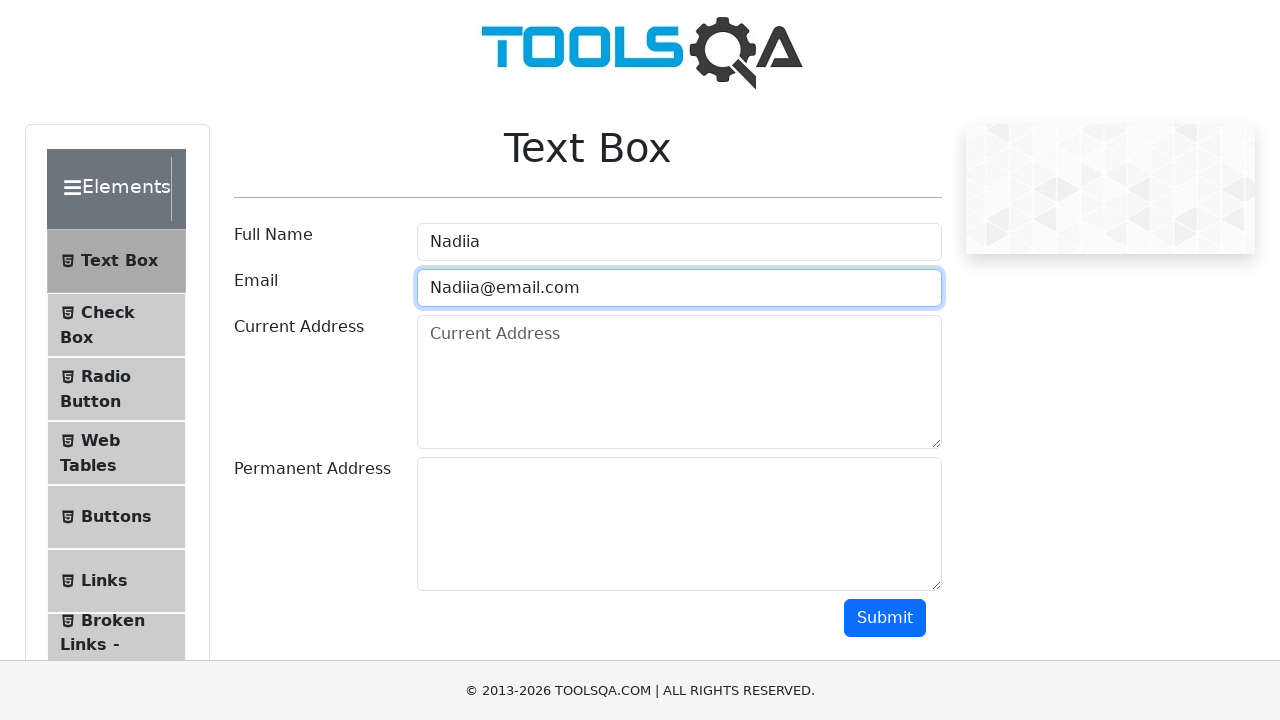

Filled in current address field with '516 str' on xpath=//*[@class = 'col-md-9 col-sm-12']/textarea[@id ='currentAddress']
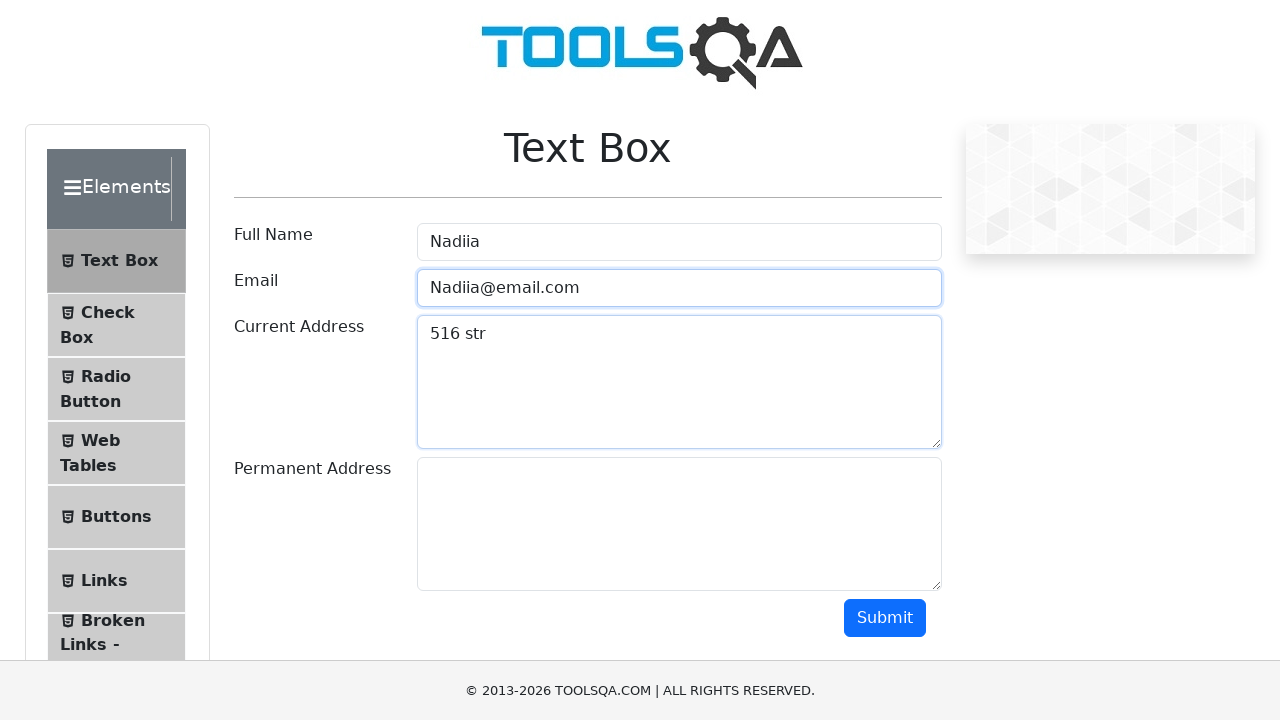

Filled in permanent address field with '516 str' on xpath=//*[@class= 'col-md-9 col-sm-12']/textarea[@id='permanentAddress']
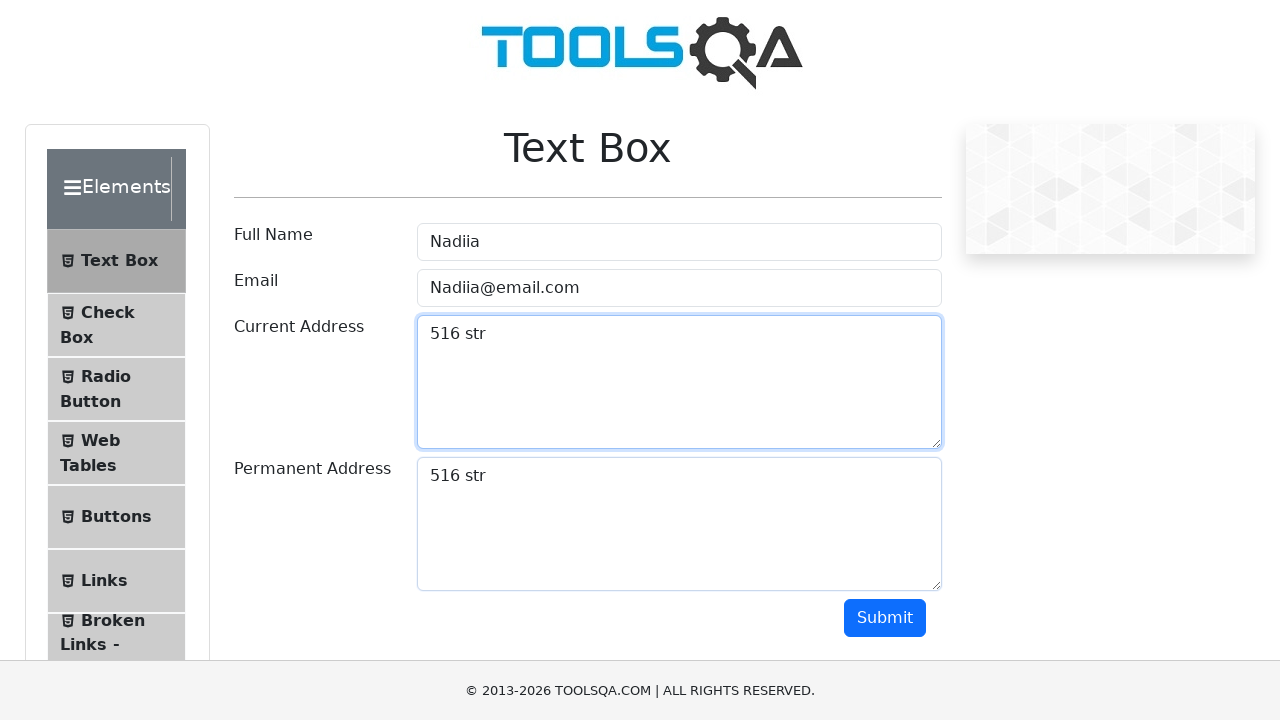

Clicked submit button to submit the form at (885, 618) on xpath=//button[contains(@id, 'submit')]
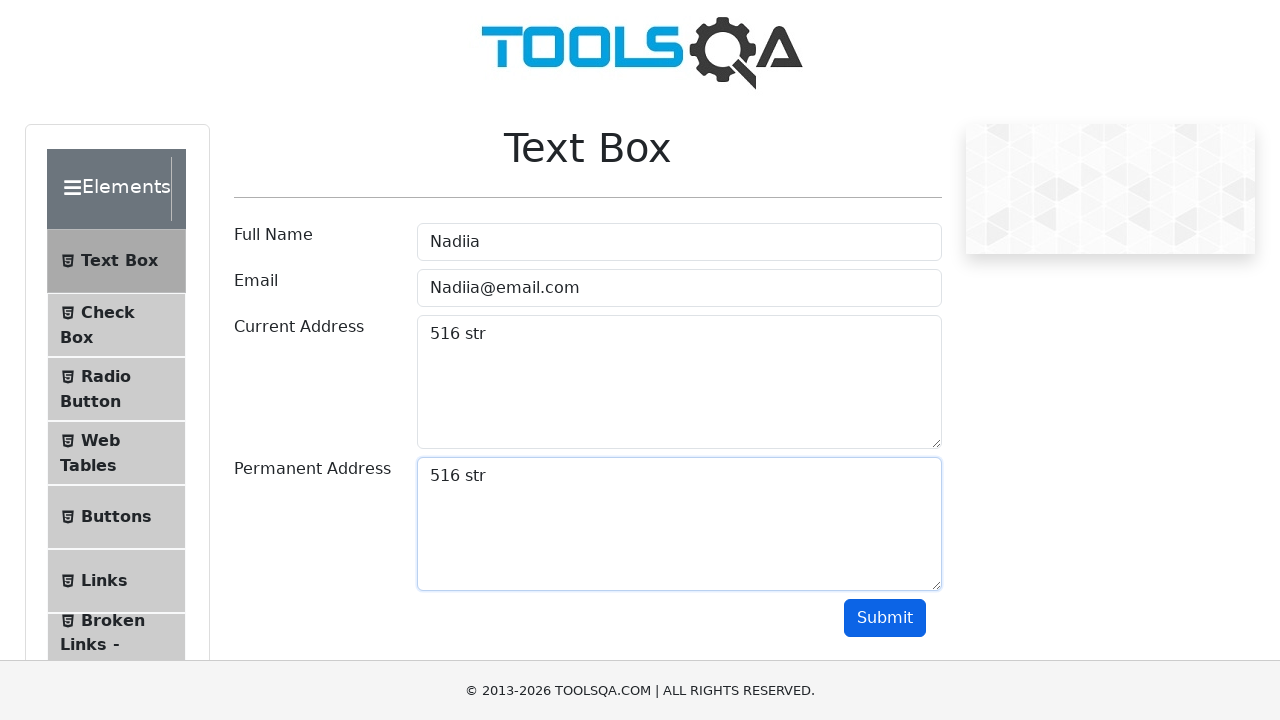

Form results appeared on the page
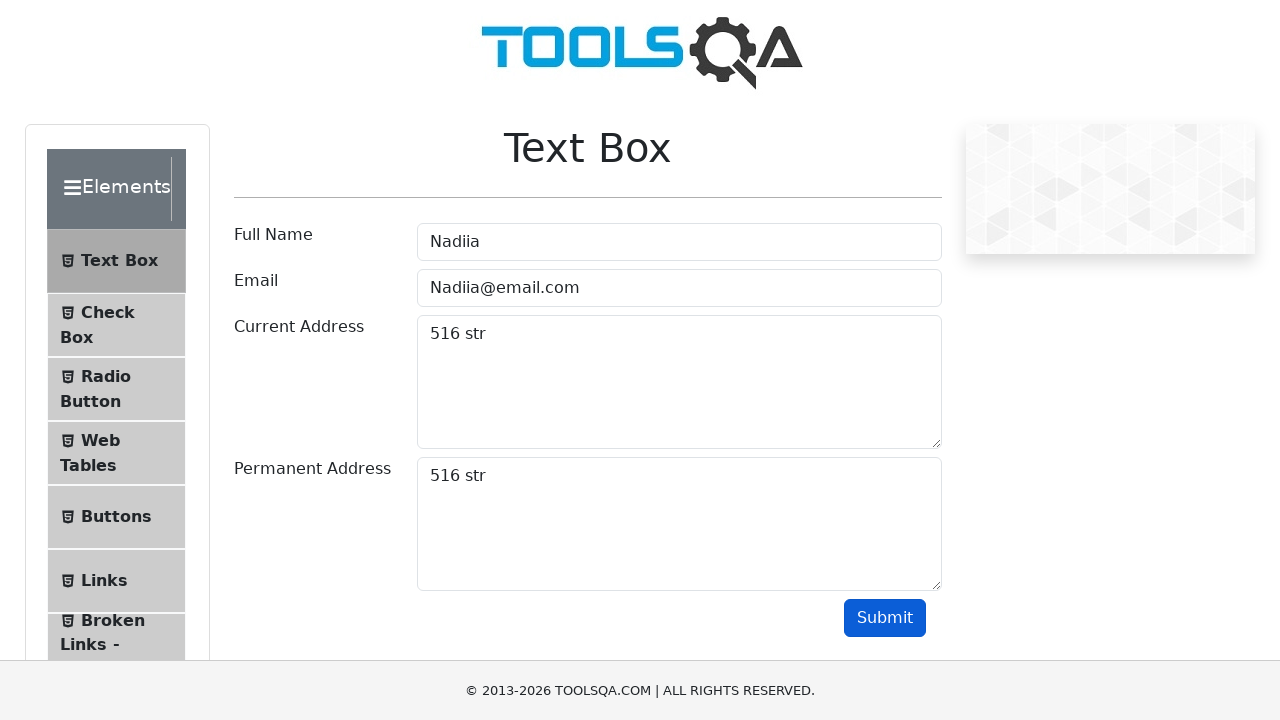

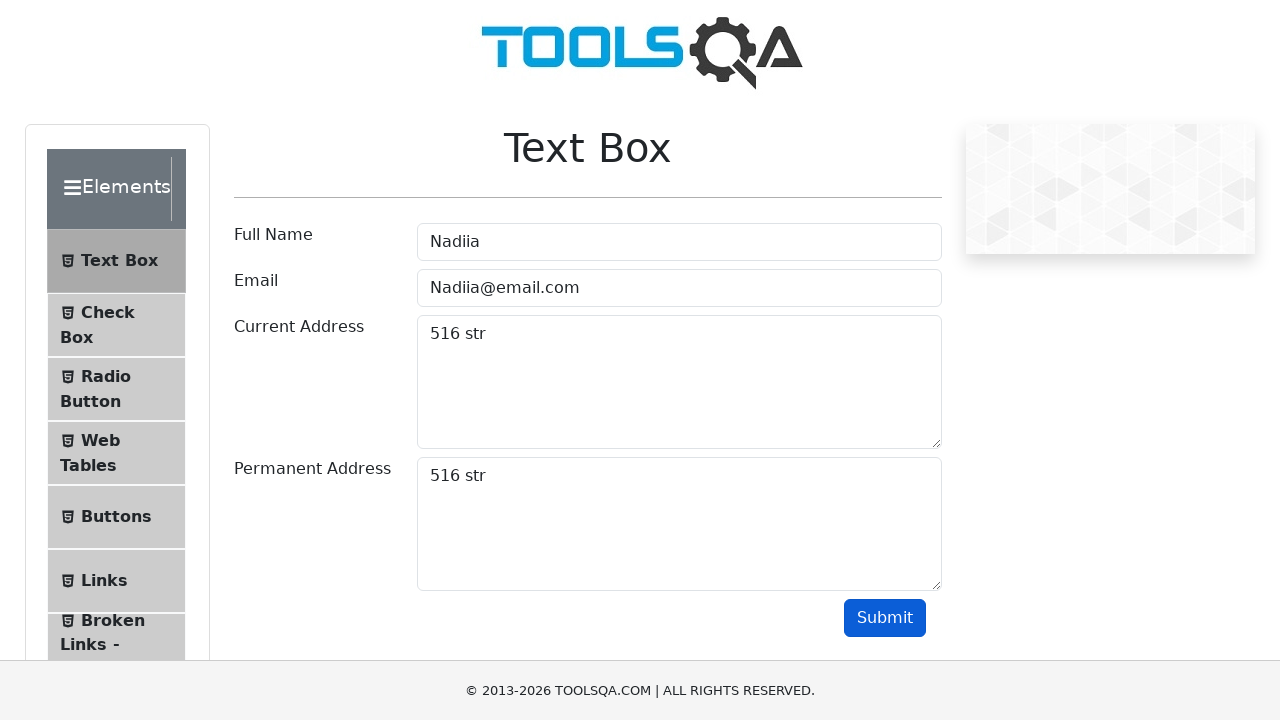